Tests the Contact Us form by navigating to the contact page, filling in name, email, subject, message, uploading a file, and submitting the form to verify success message

Starting URL: http://automationexercise.com

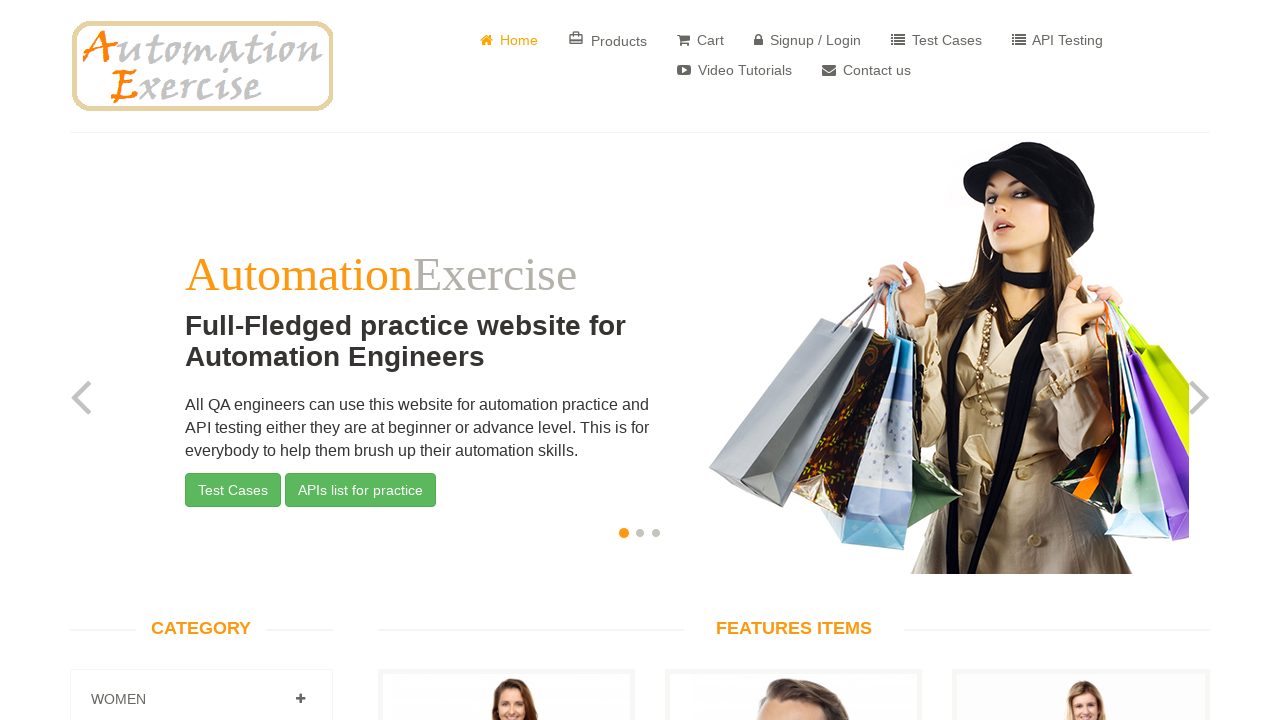

Home page loaded and body element is visible
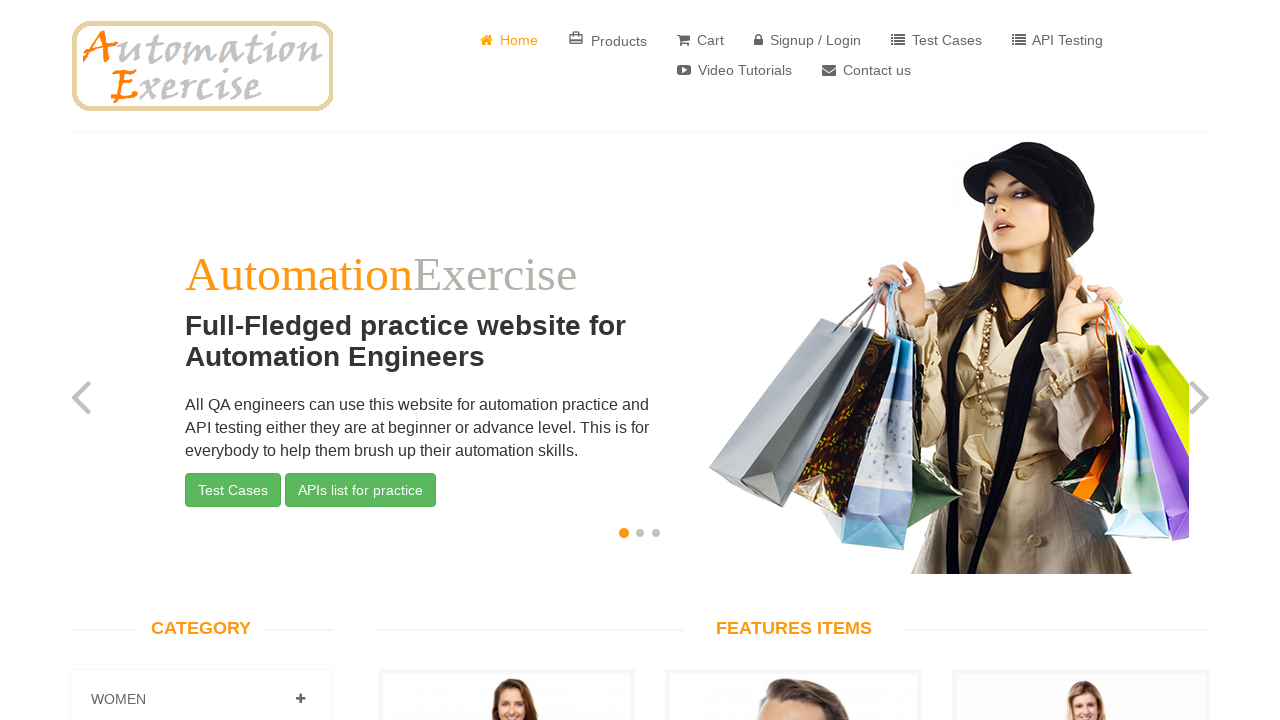

Clicked on 'Contact Us' link to navigate to contact page at (866, 70) on a[href='/contact_us']
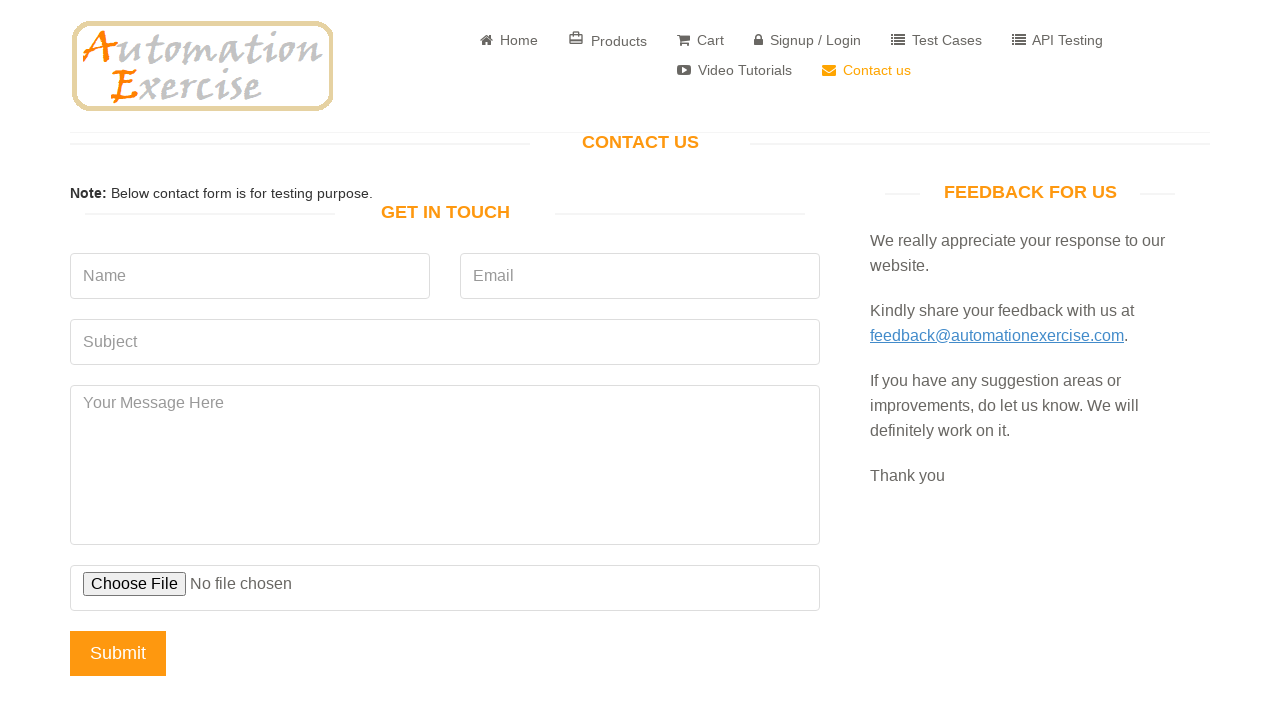

Contact form page loaded with 'GET IN TOUCH' heading visible
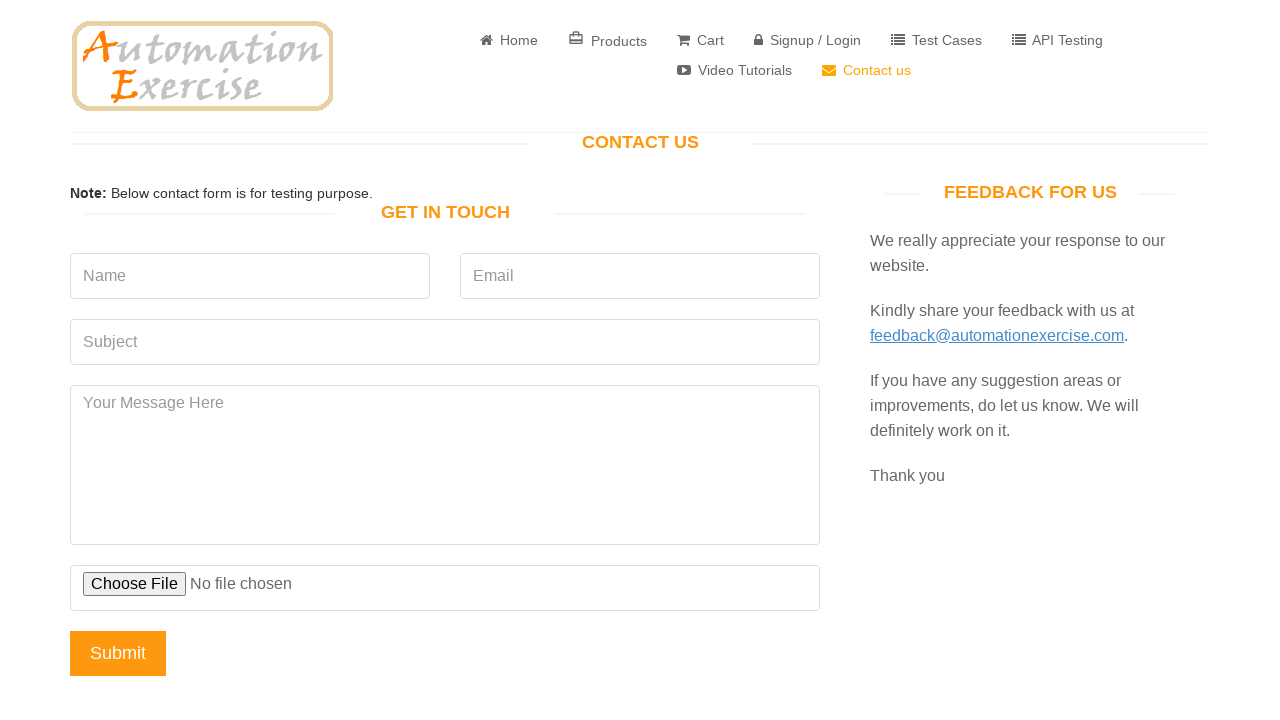

Filled name field with 'John TestUser' on input[name='name']
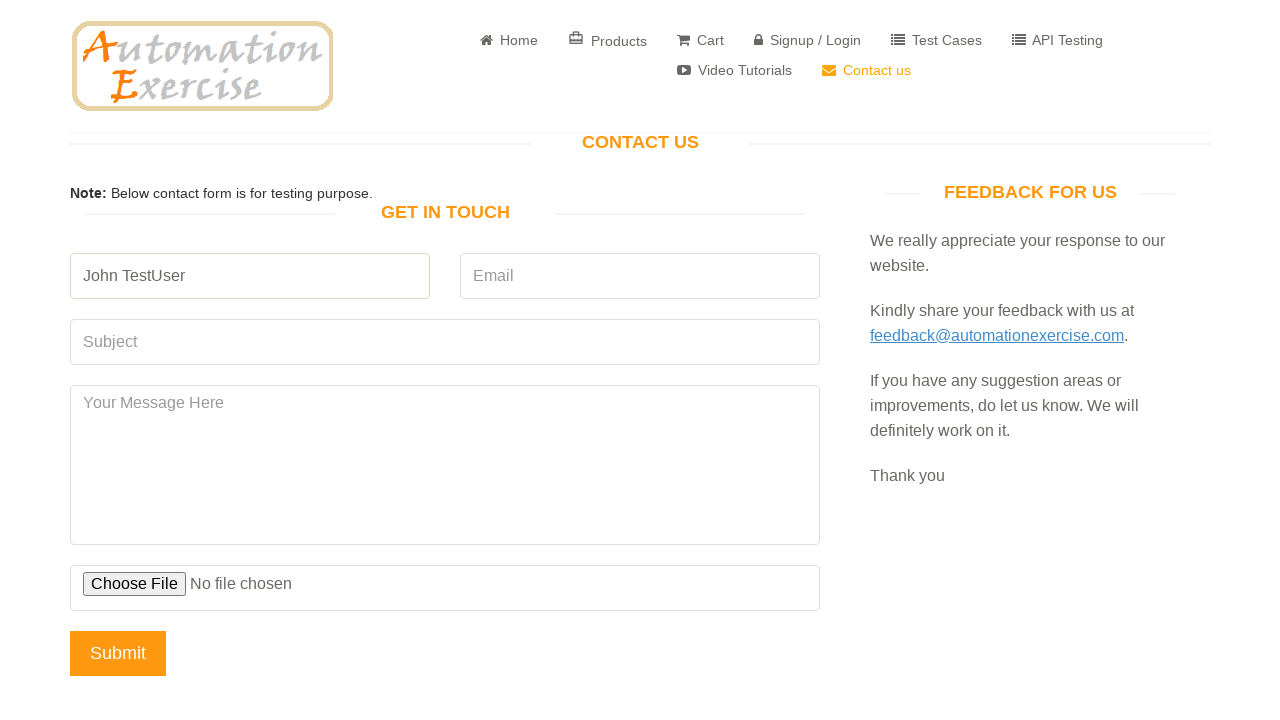

Filled email field with 'johntestuser@example.com' on input[name='email']
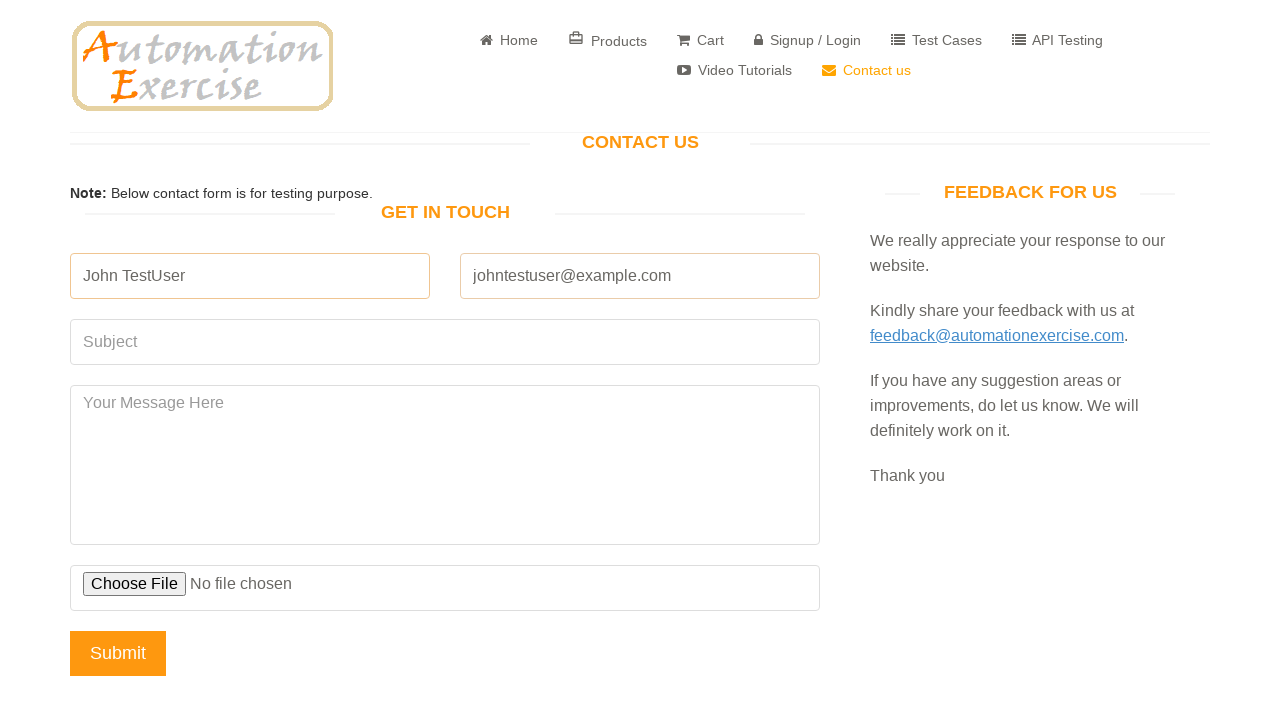

Filled subject field with 'Test Subject Inquiry' on input[name='subject']
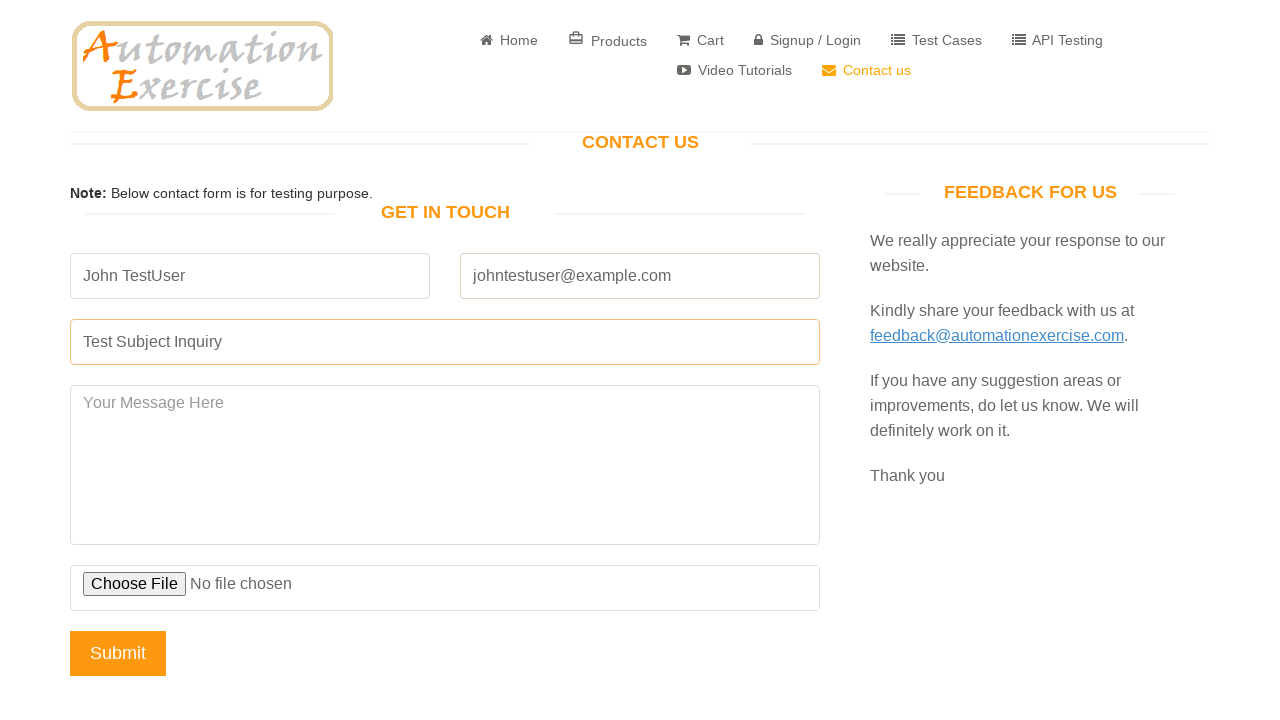

Filled message field with test message text on textarea[name='message']
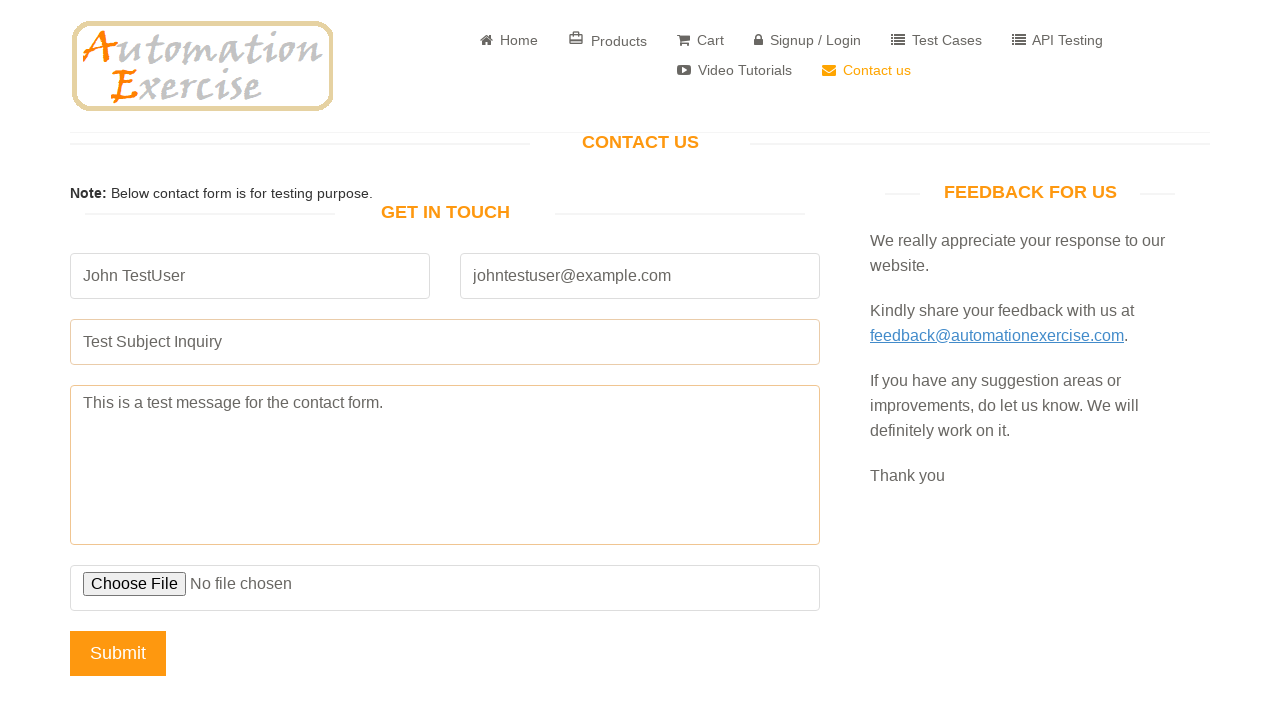

Set input files for file upload field
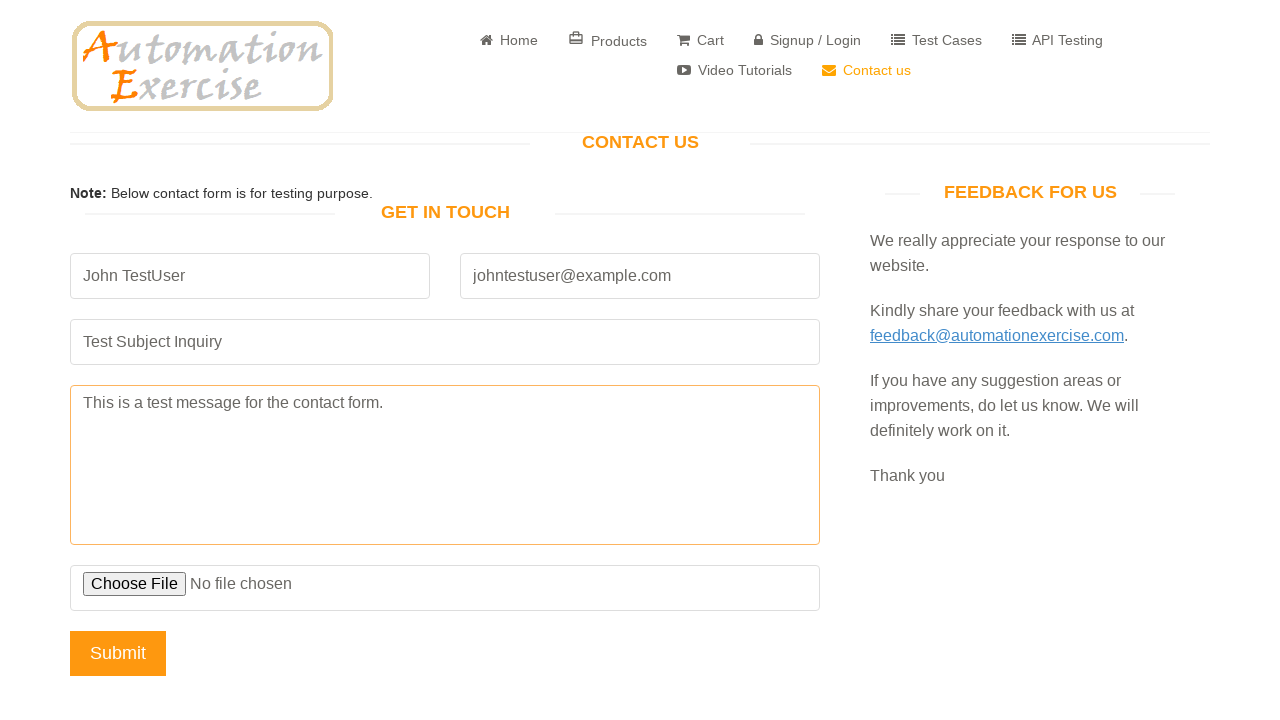

Set up dialog handler to accept confirmation
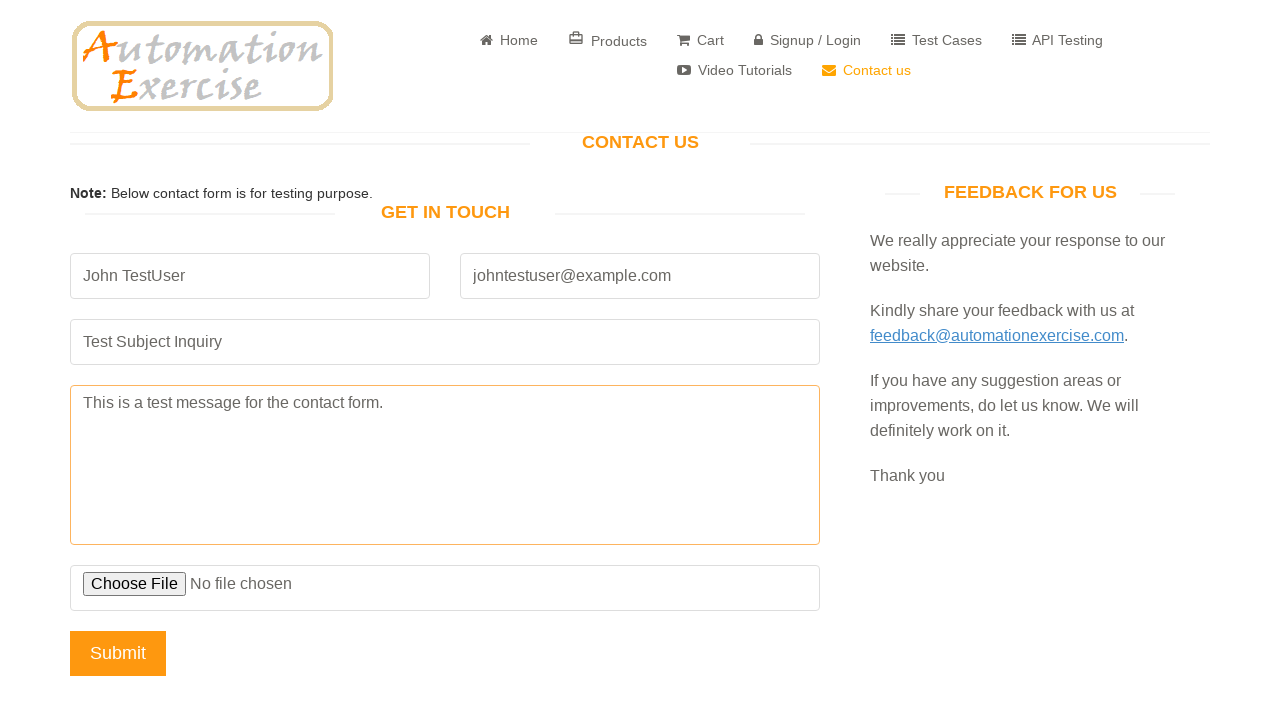

Clicked Submit button to submit contact form at (118, 653) on input[name='submit']
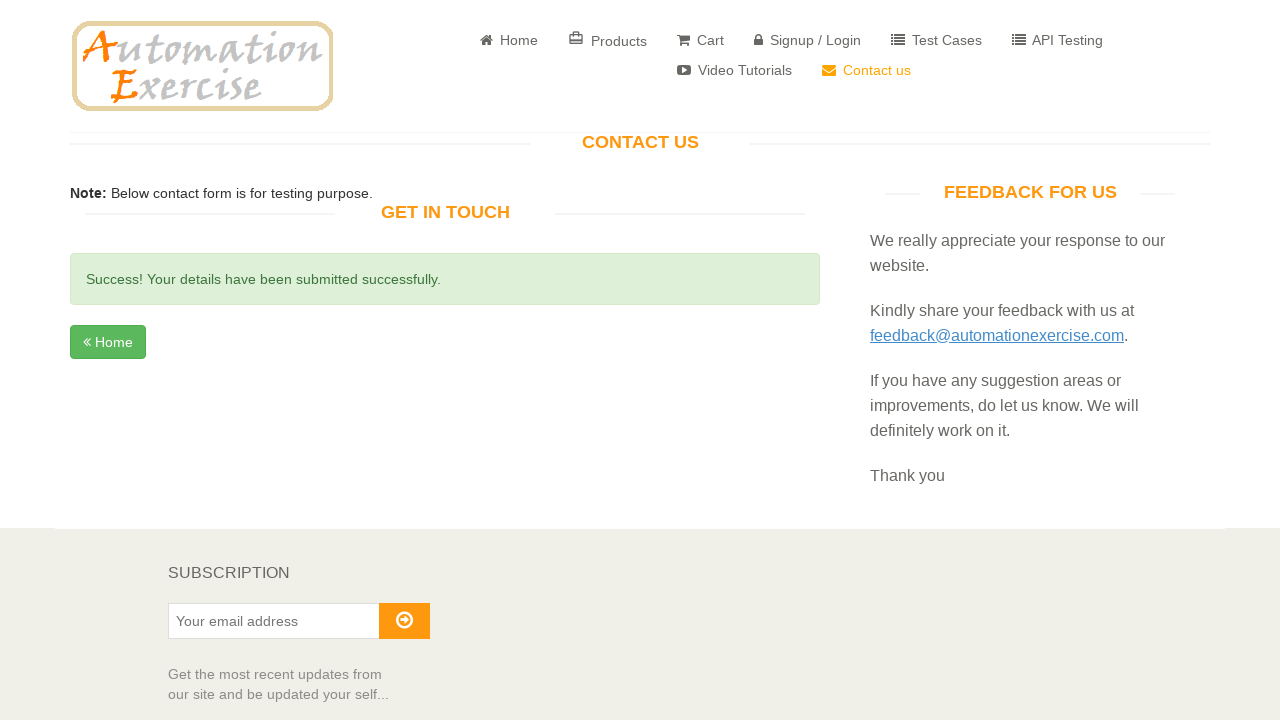

Success message 'Your details have been submitted successfully' is displayed
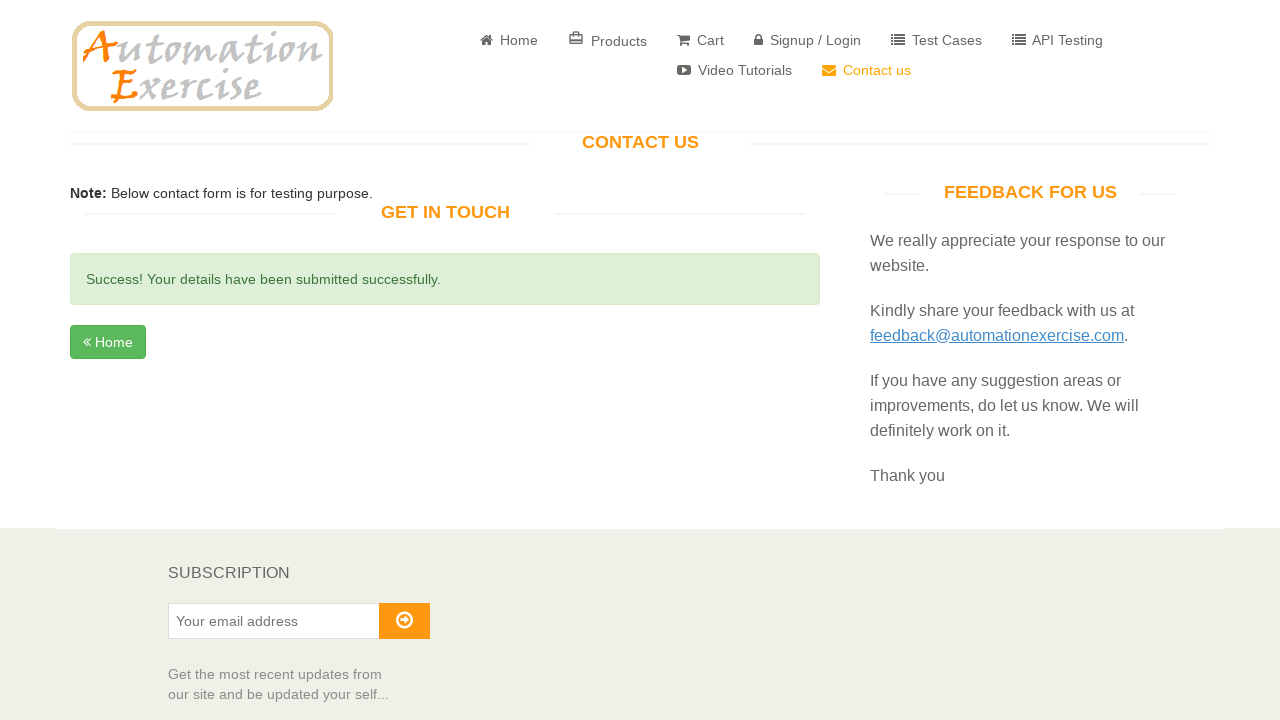

Clicked Home button to navigate back to home page at (509, 40) on a:has-text('Home')
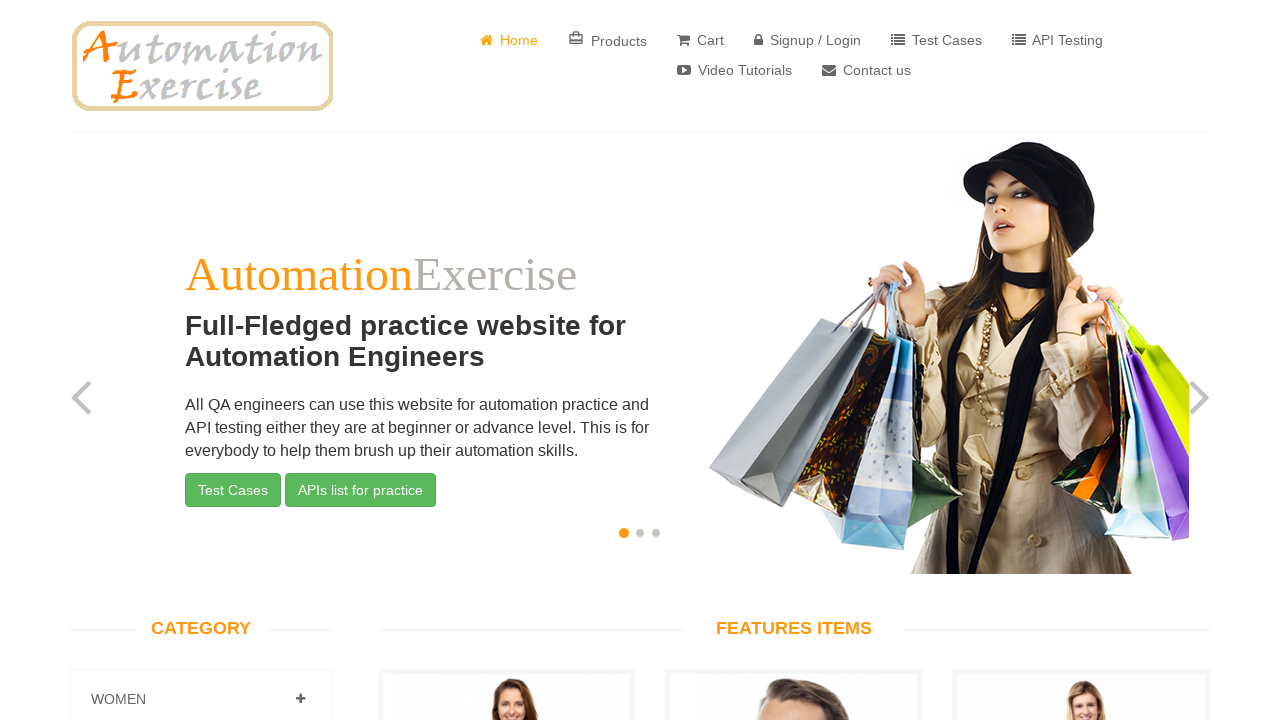

Returned to home page with carousel element visible
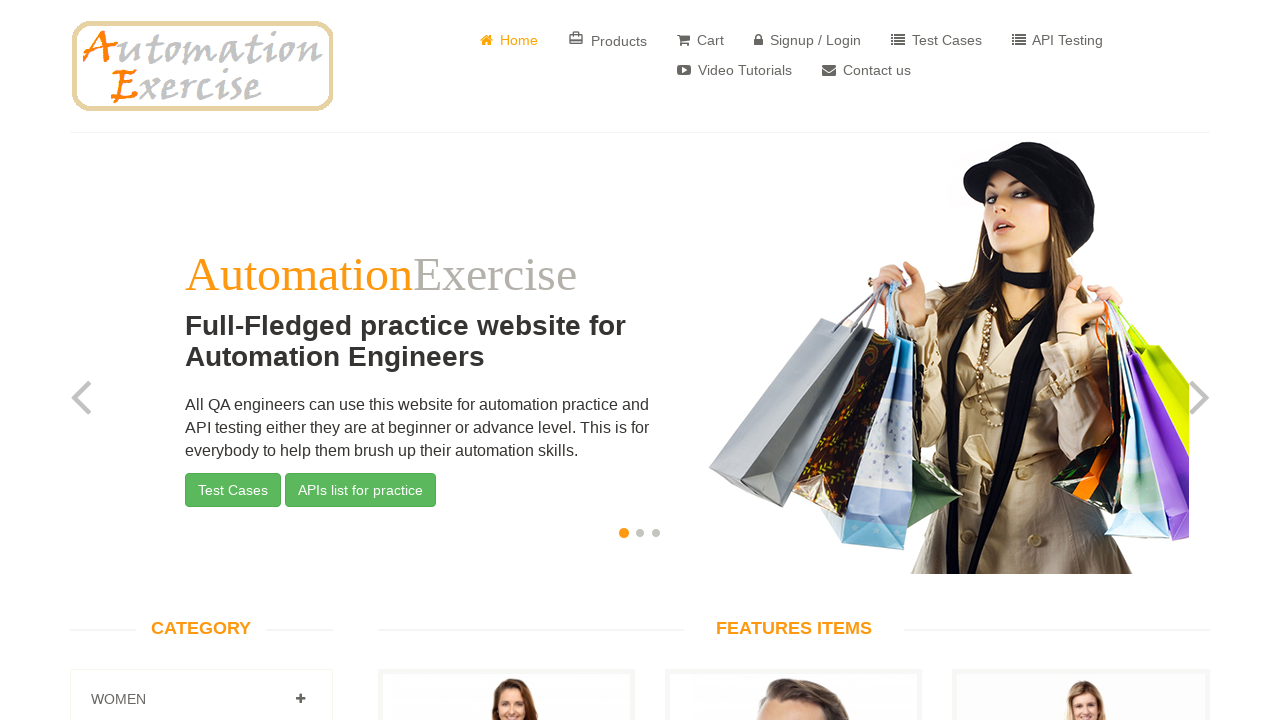

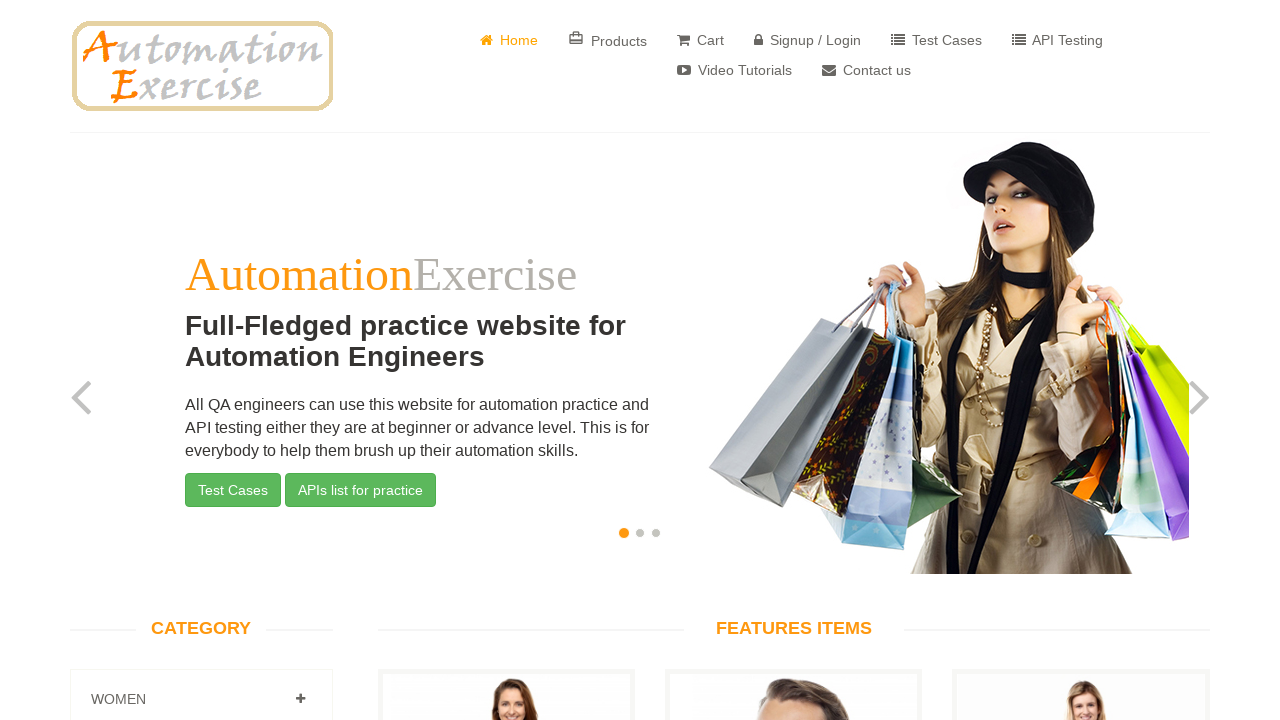